Tests scrolling functionality on the mlcalc.com homepage by scrolling down, back up, then down again before clicking on the Mortgage Rates link

Starting URL: https://www.mlcalc.com

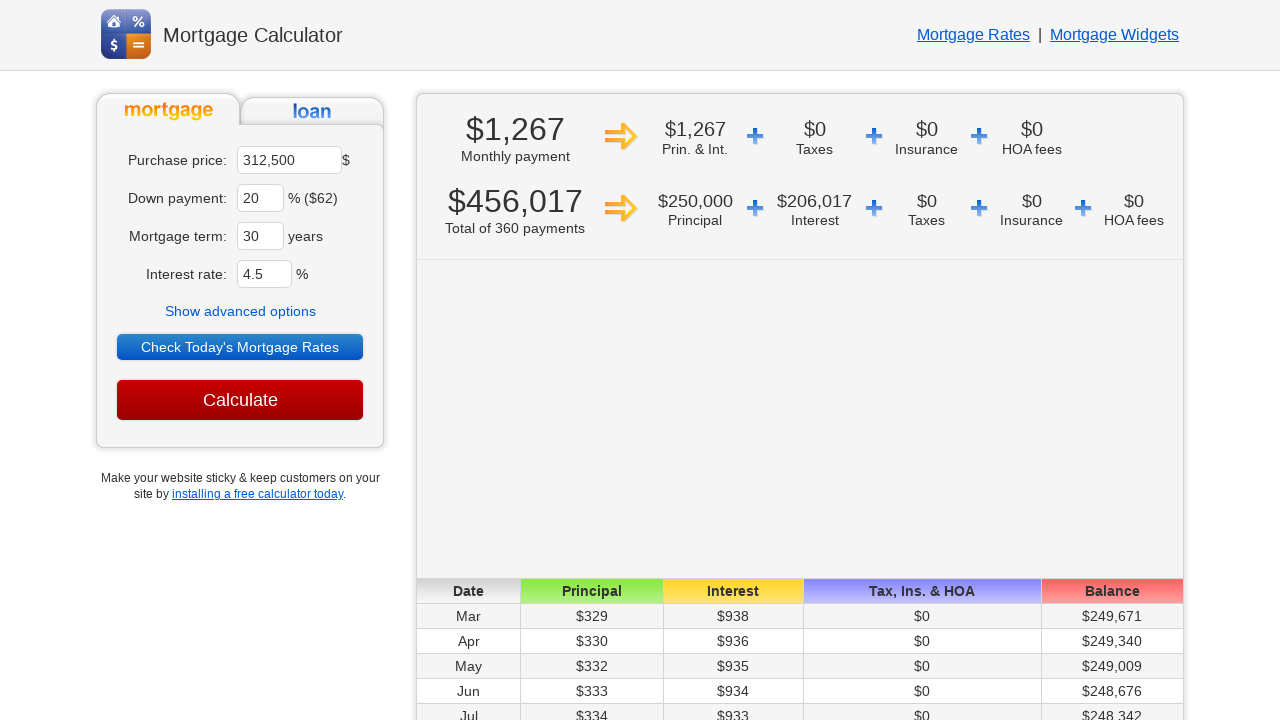

Scrolled down 3000 pixels on mlcalc.com homepage
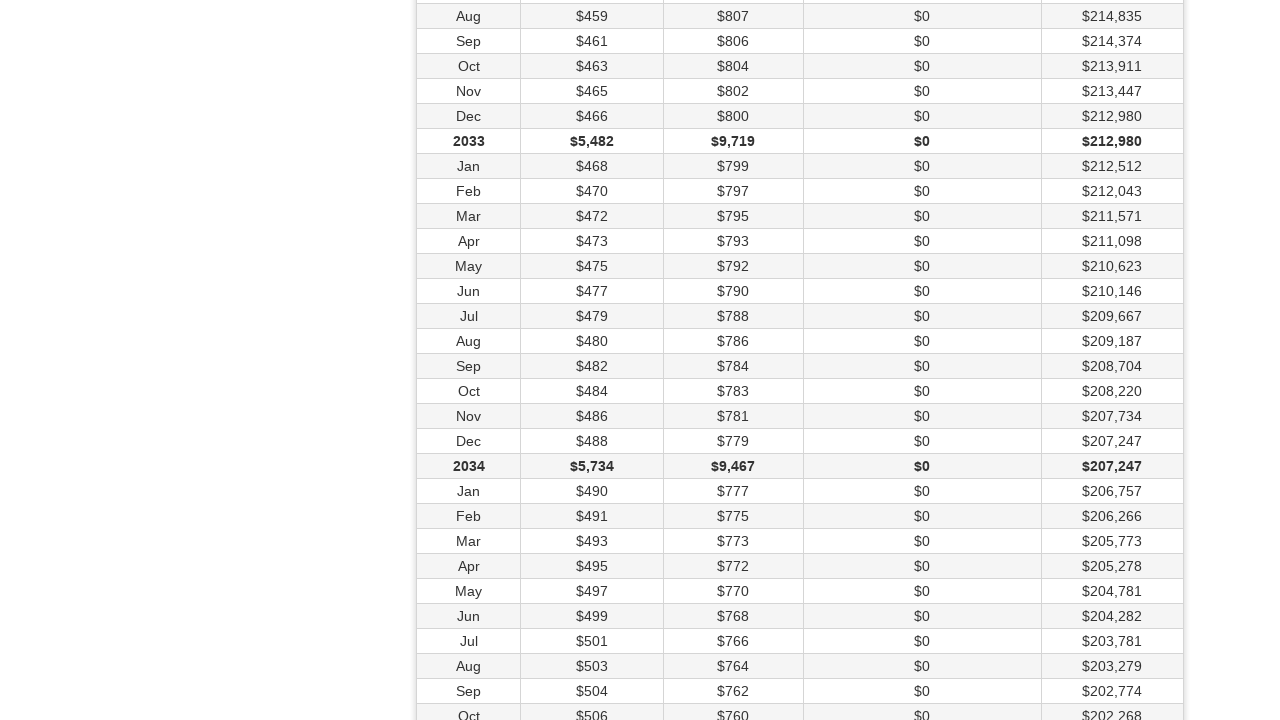

Scrolled back up 3000 pixels
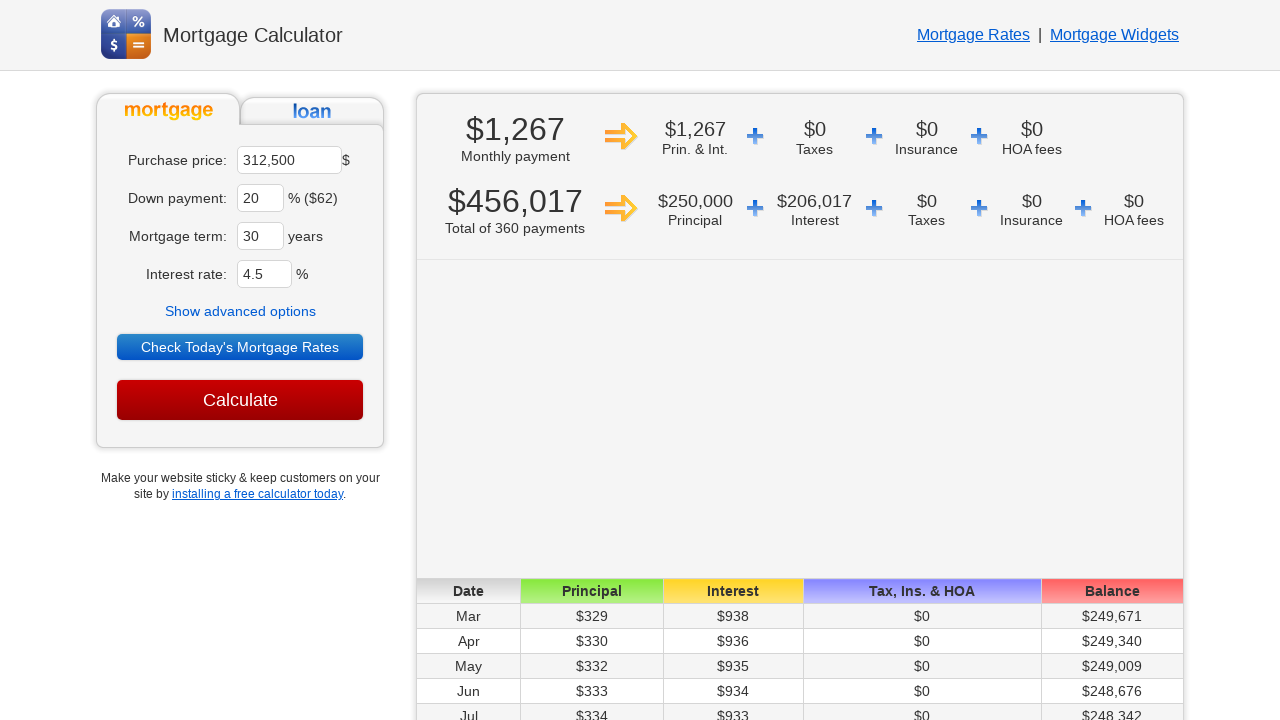

Scrolled down 3000 pixels again
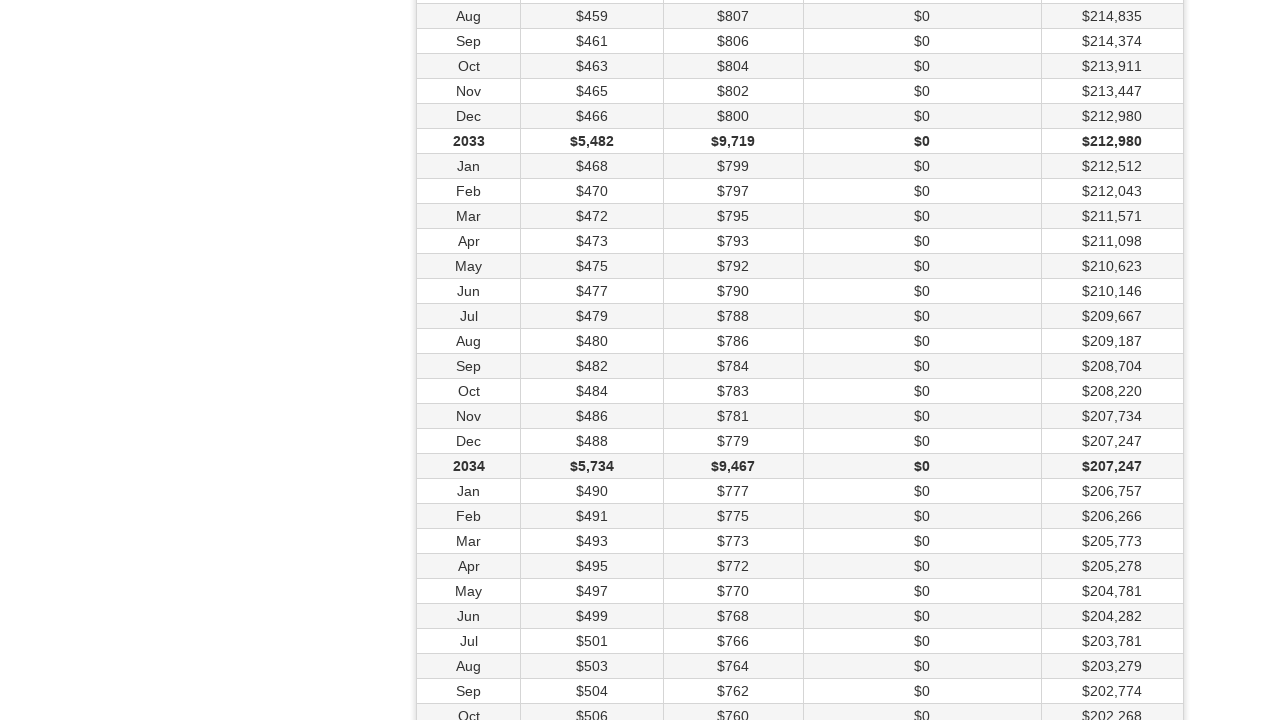

Located all Mortgage Rates links on the page
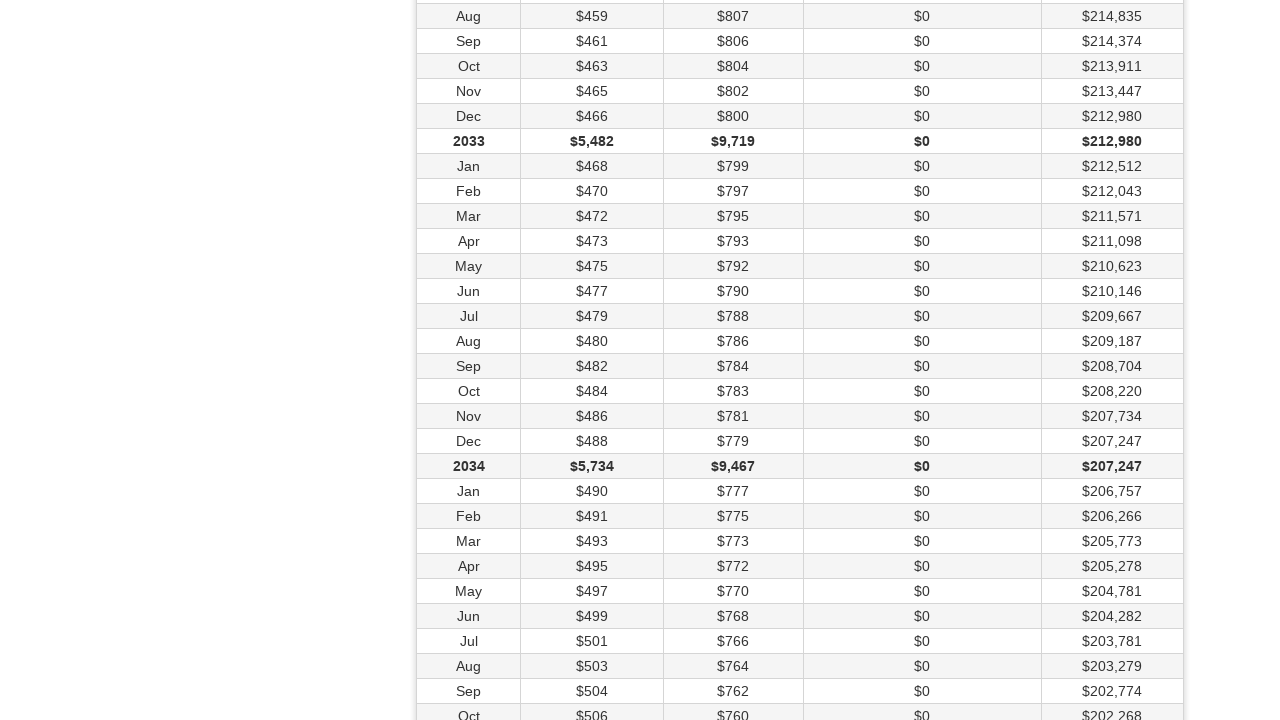

Clicked the second Mortgage Rates link at (732, 676) on xpath=//a[text()='Mortgage Rates'] >> nth=1
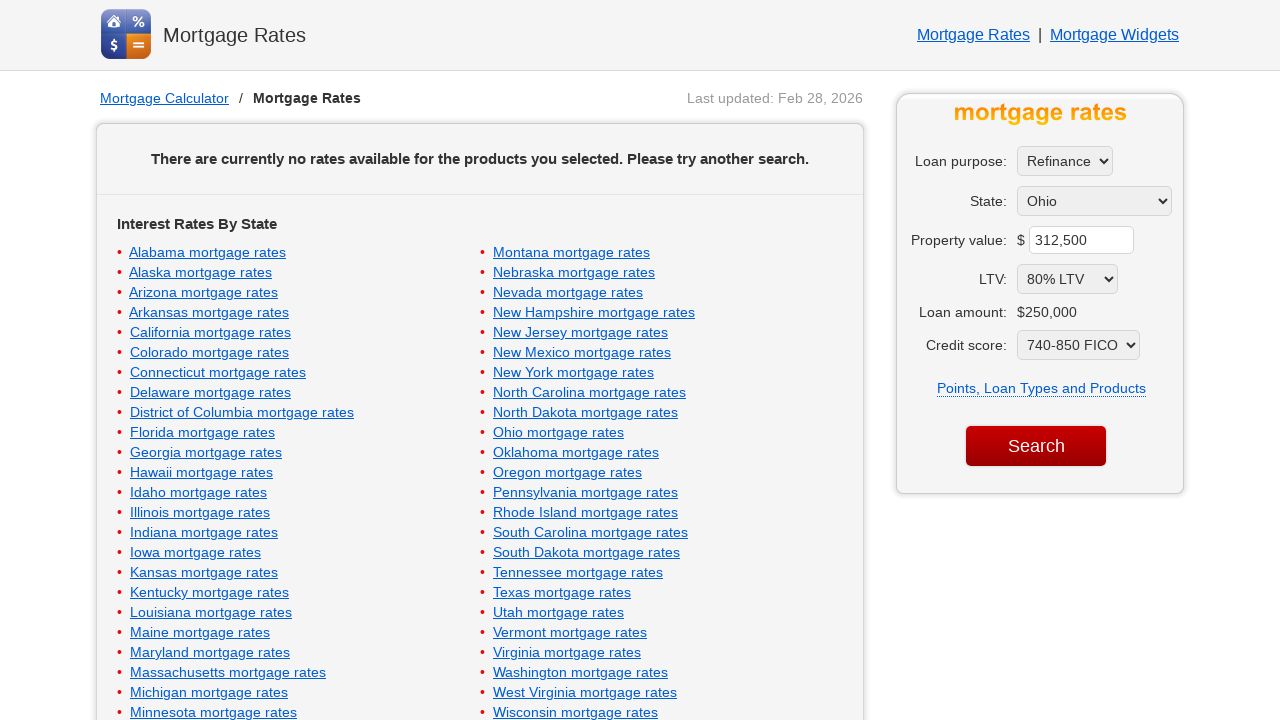

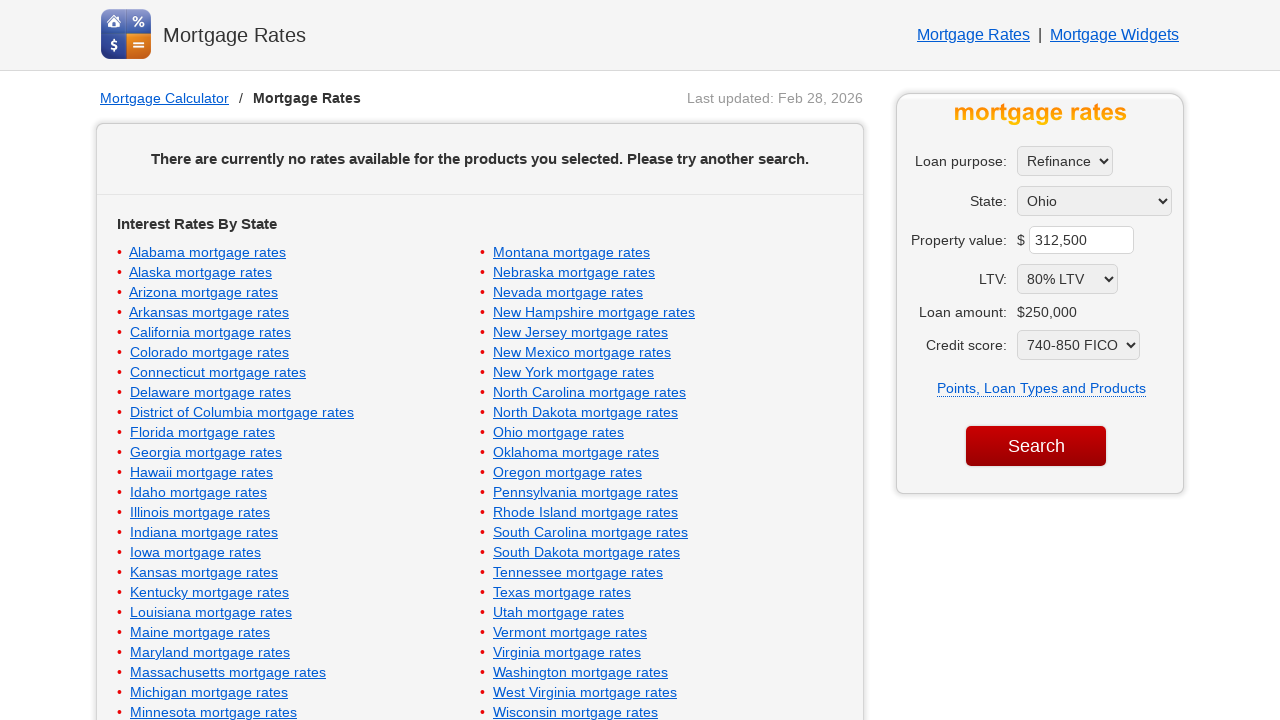